Tests various link types including simple link, dynamic link, and API status links (created, no-content, moved, bad-request, unauthorized, forbidden, invalid-url).

Starting URL: https://demoqa.com/elements

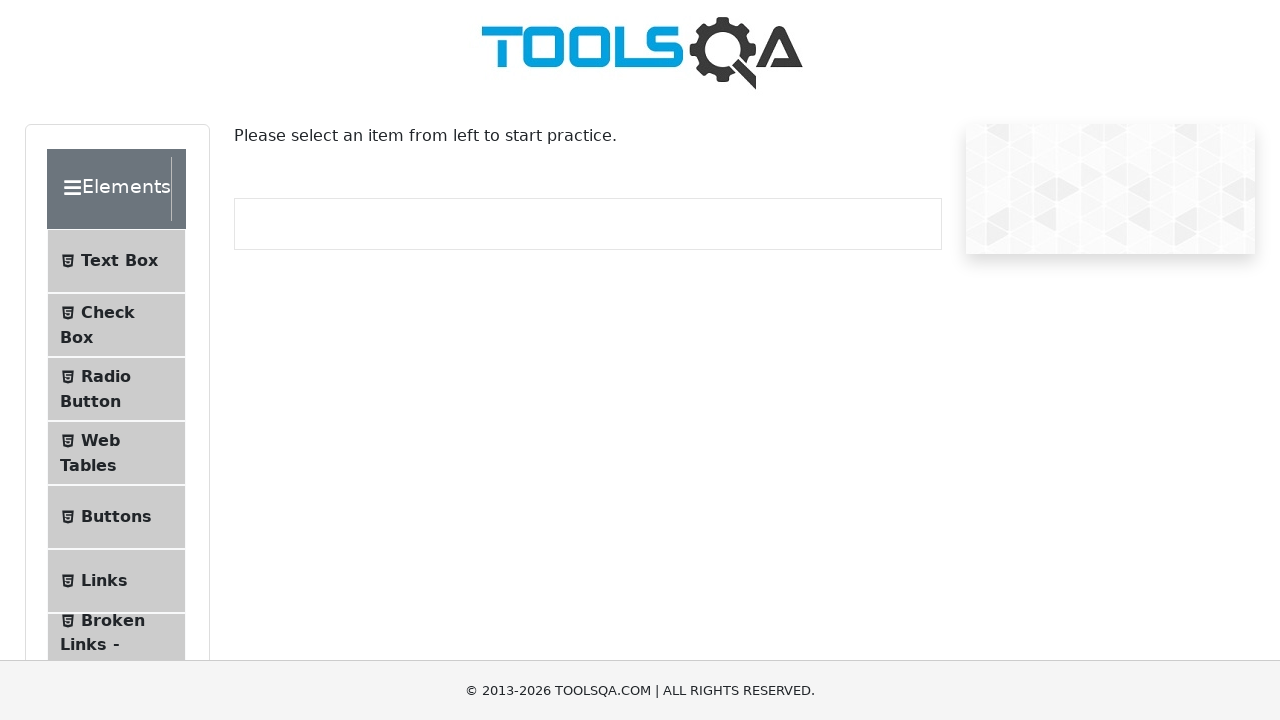

Scrolled down 300 pixels to reveal Links menu
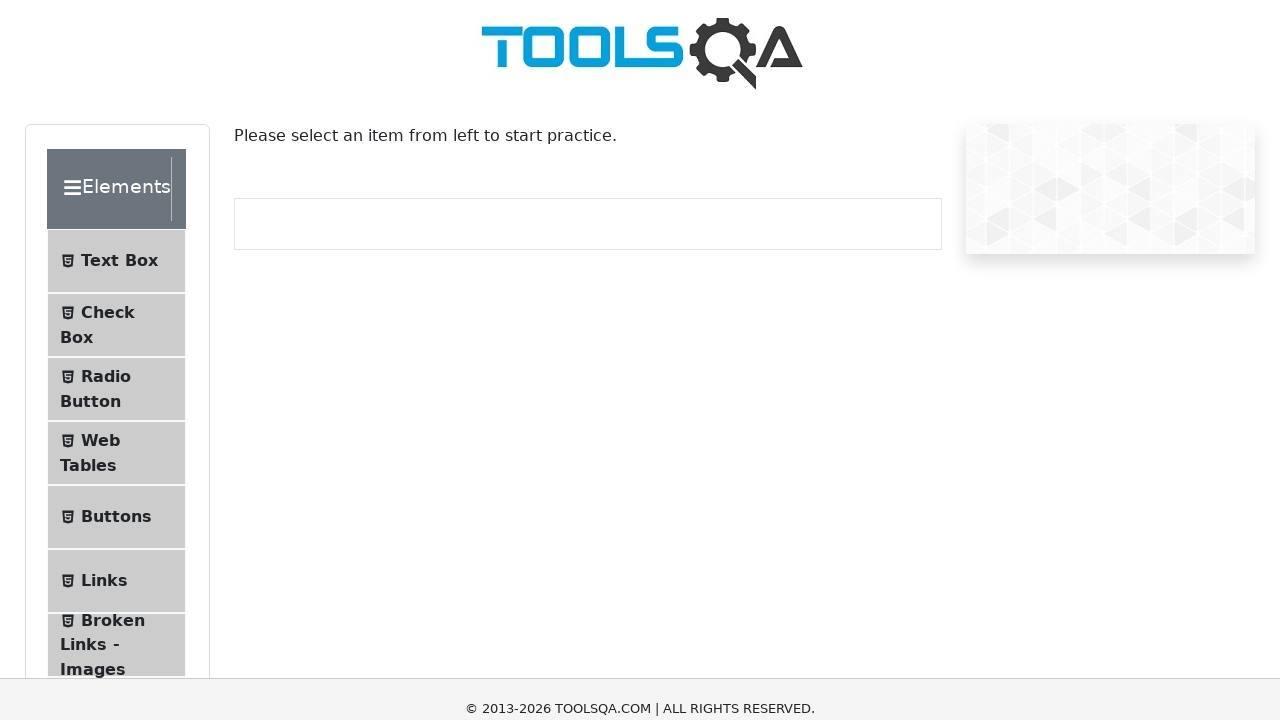

Clicked Links menu item at (104, 281) on xpath=//span[text()='Links']
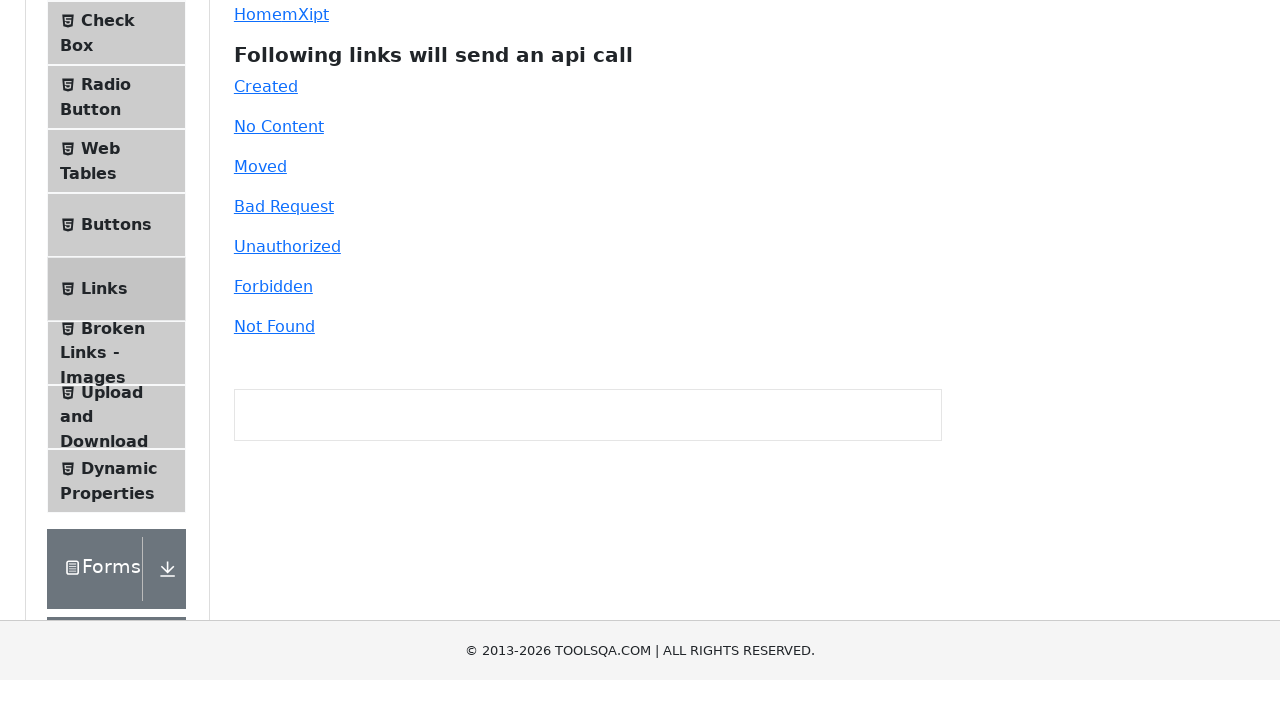

Clicked simple link at (258, 46) on #simpleLink
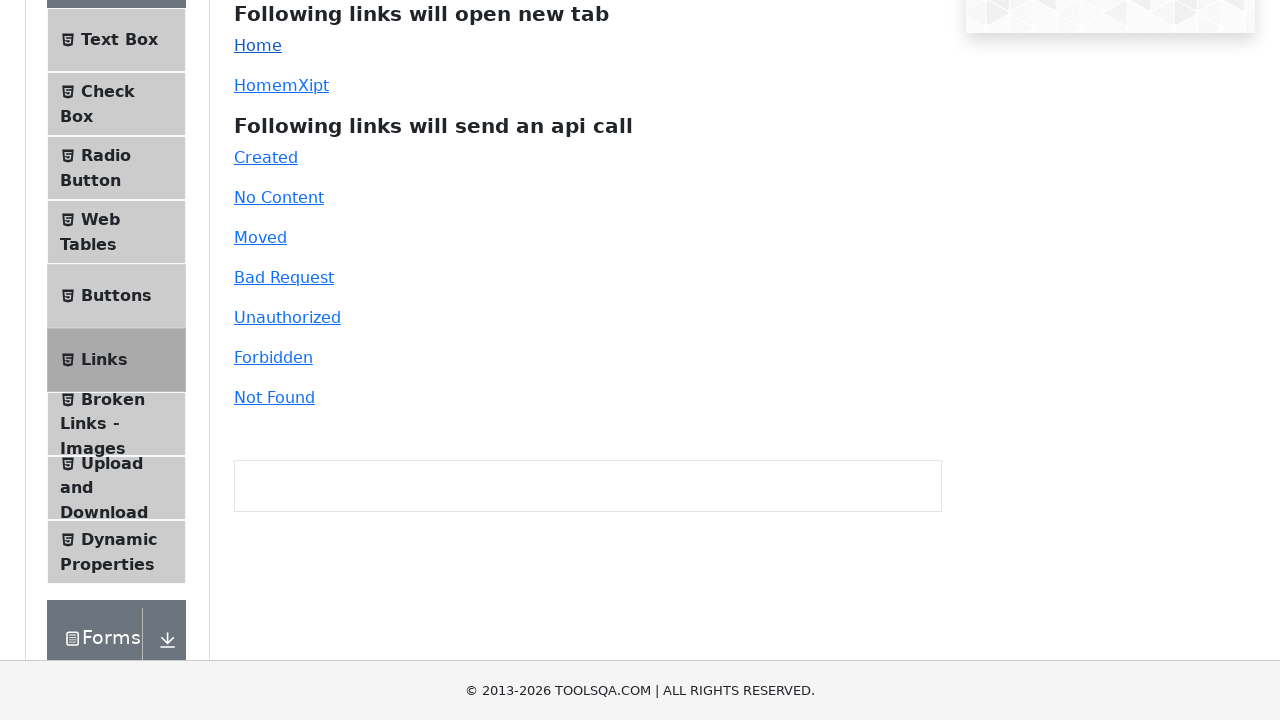

Waited 1000ms for simple link to load
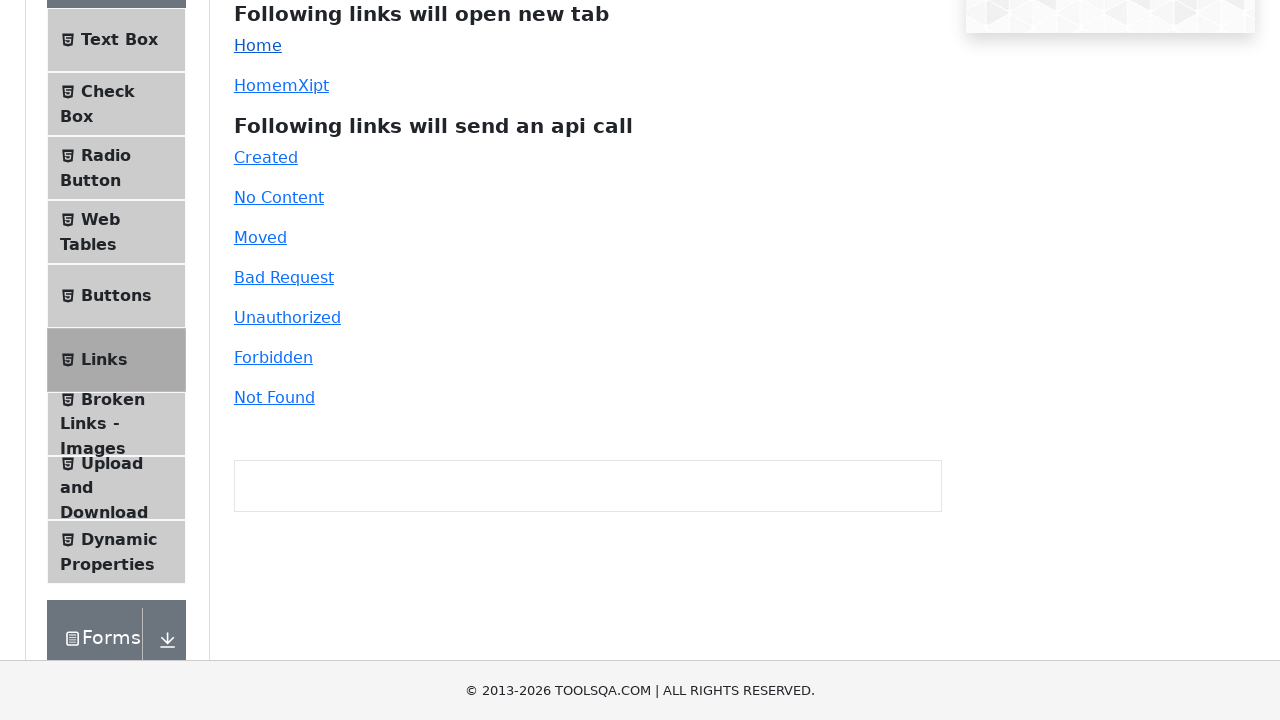

Clicked dynamic link at (258, 86) on #dynamicLink
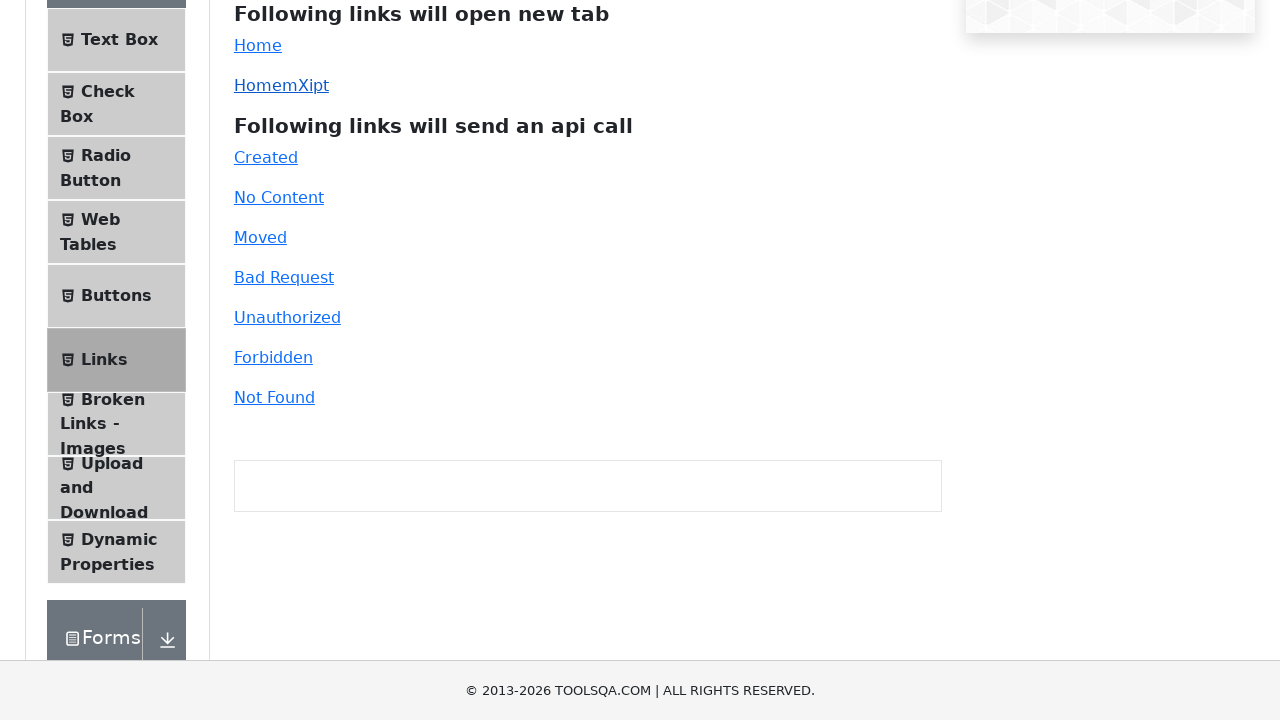

Waited 1000ms for dynamic link to load
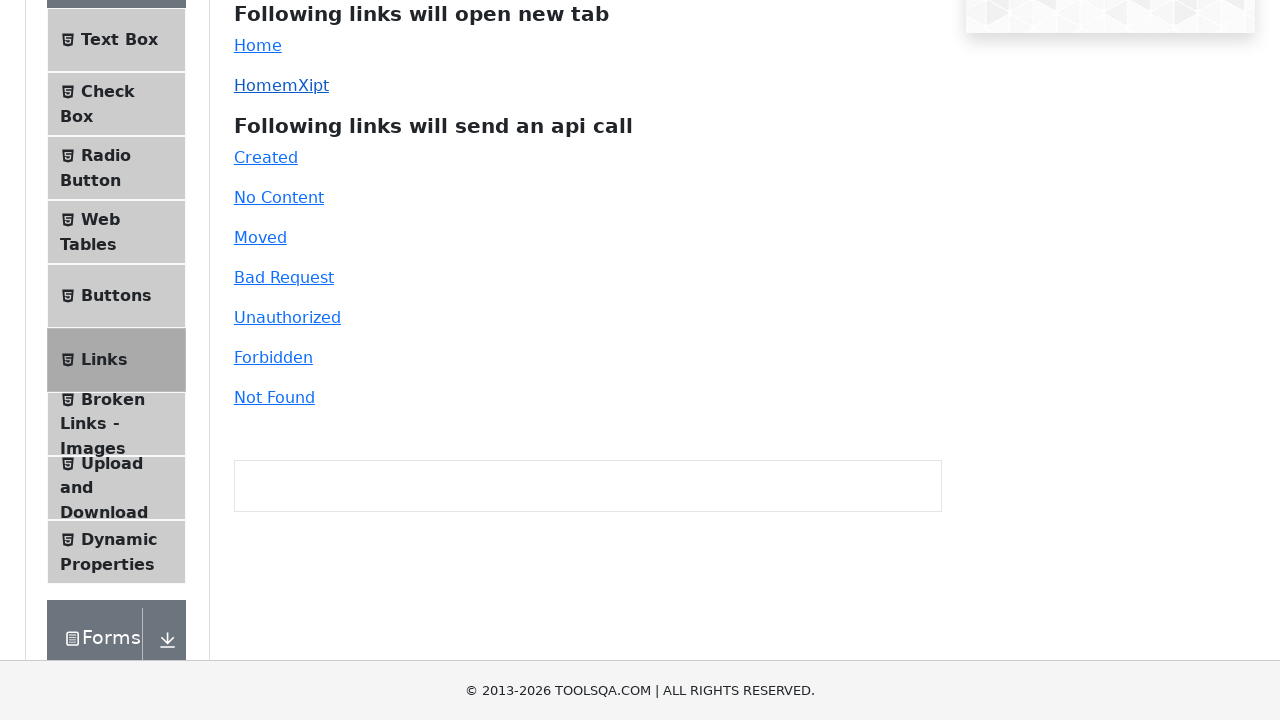

Clicked API link for 201 Created status at (266, 158) on #created
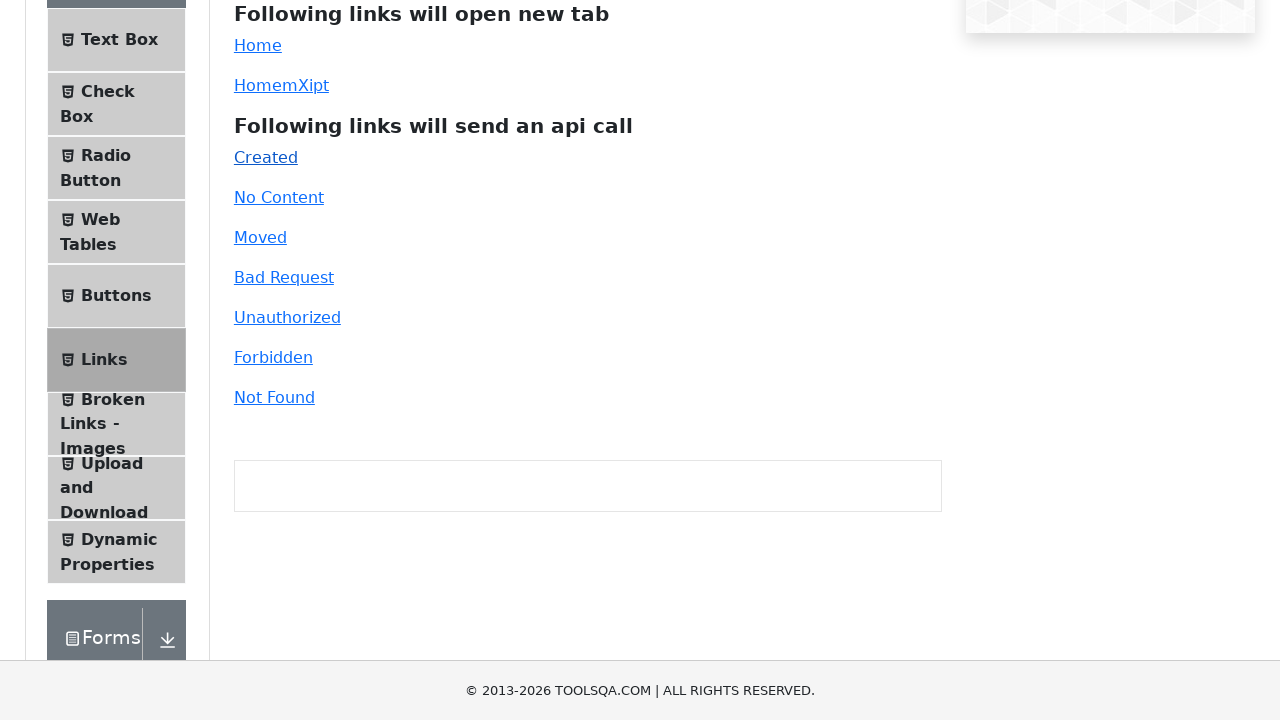

Waited 500ms for Created link response
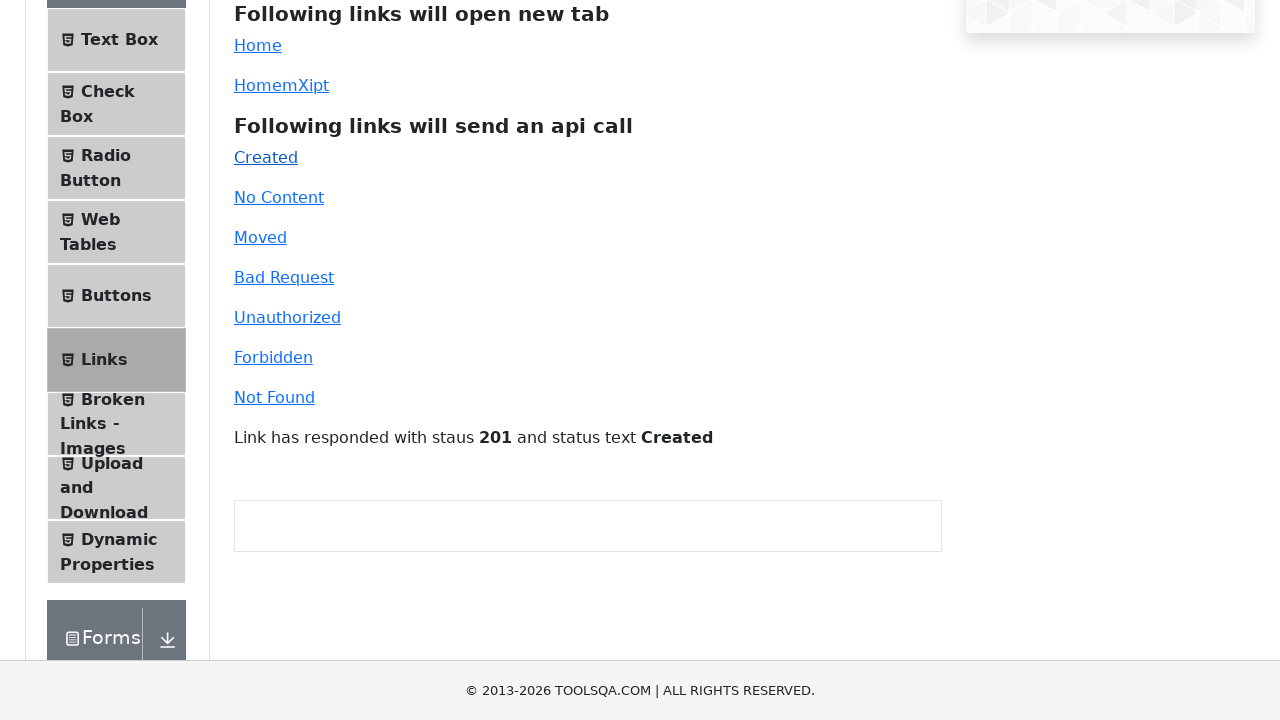

Clicked API link for 204 No Content status at (279, 198) on #no-content
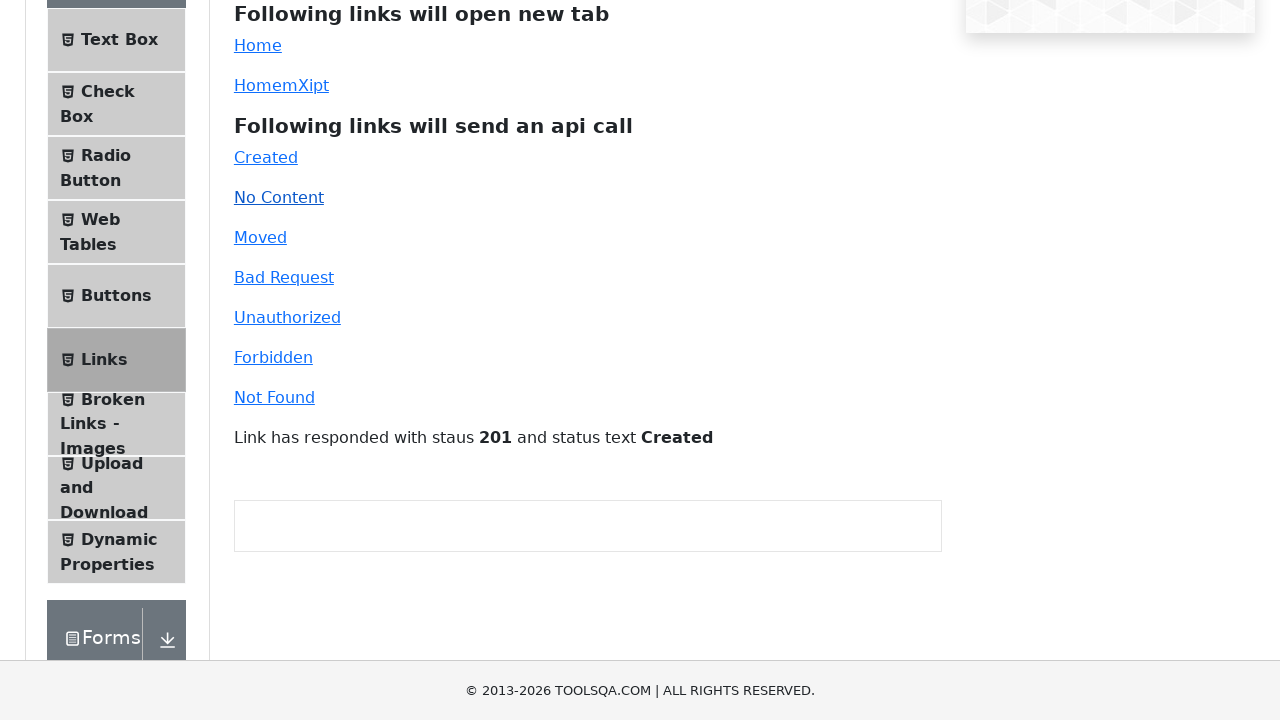

Waited 500ms for No Content link response
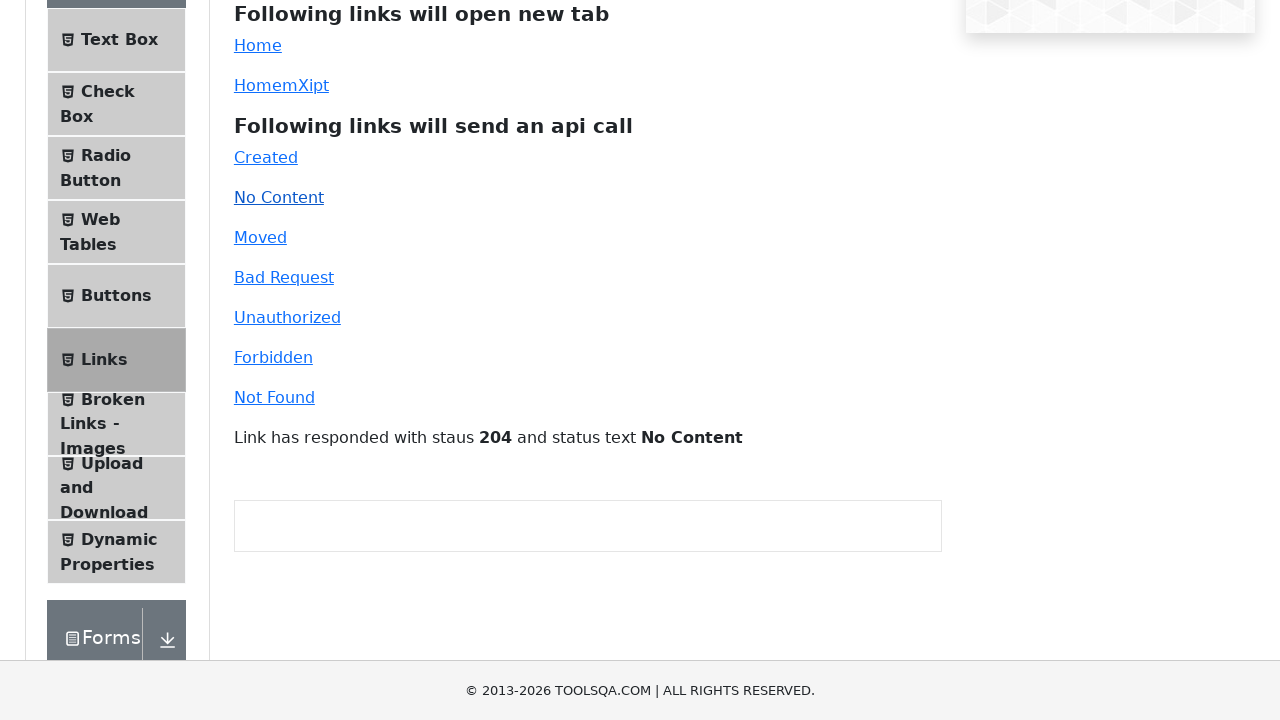

Clicked API link for 301 Moved status at (260, 238) on #moved
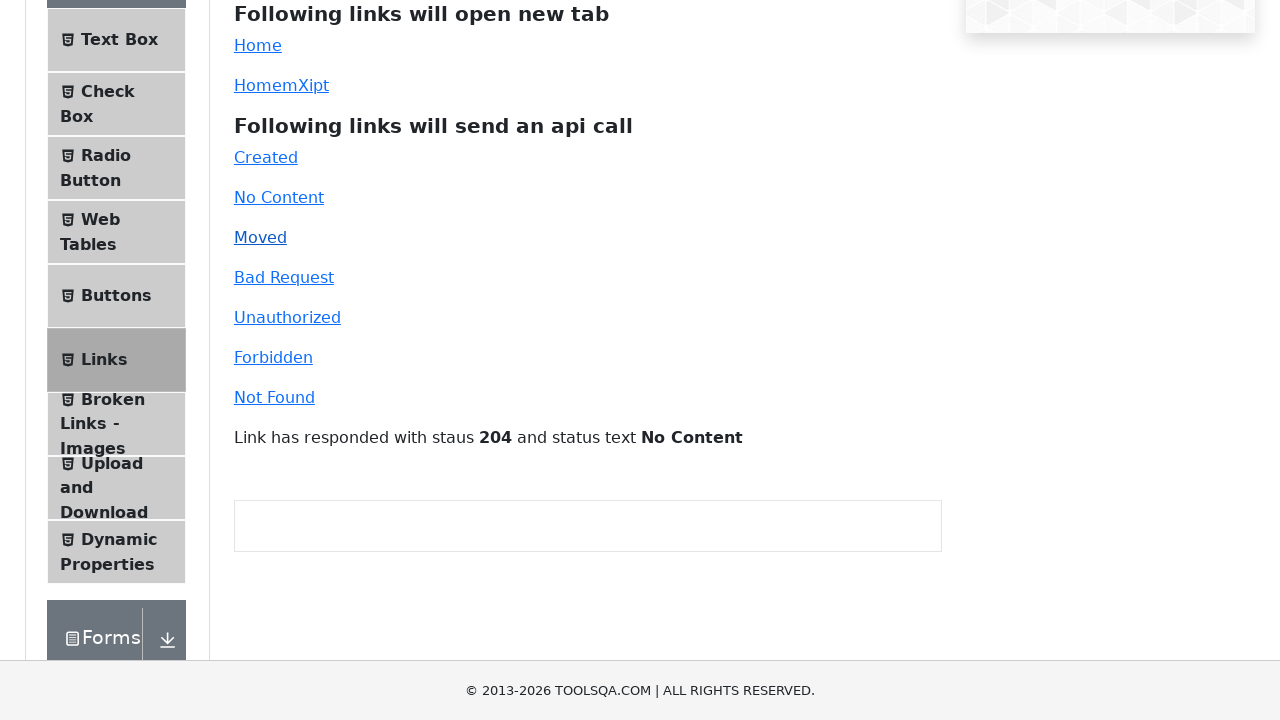

Waited 500ms for Moved link response
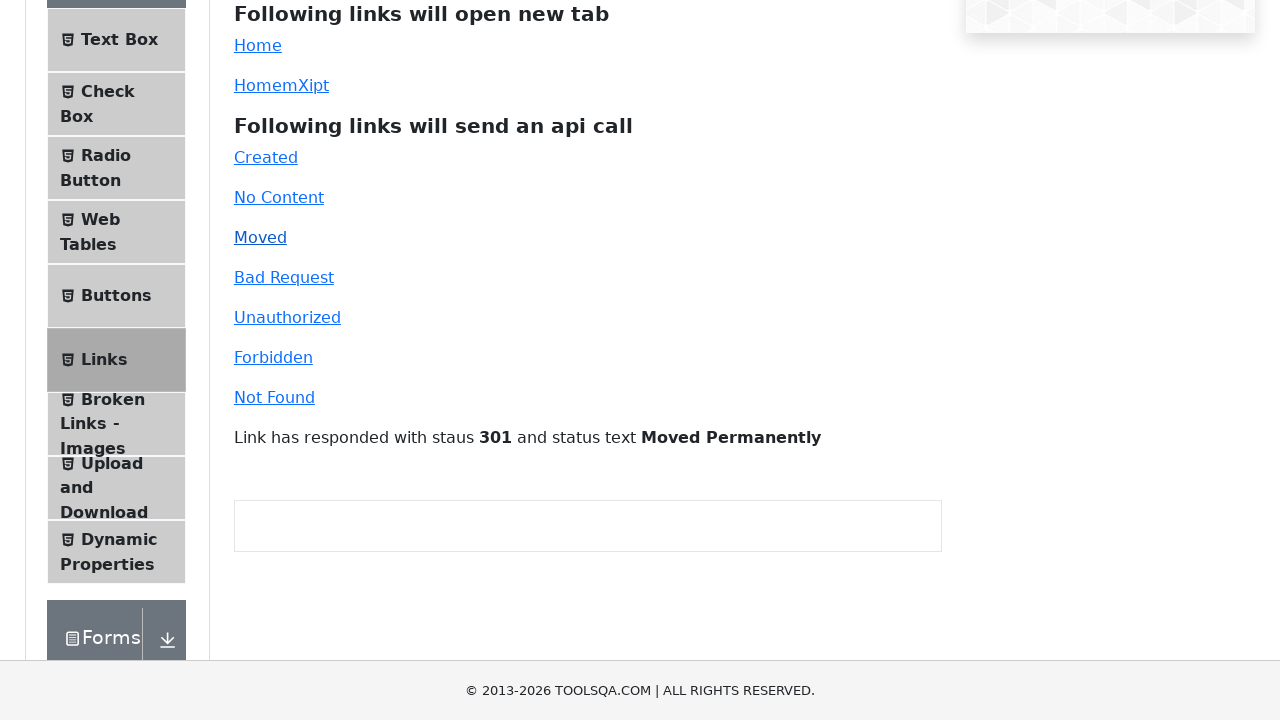

Clicked API link for 400 Bad Request status at (284, 278) on #bad-request
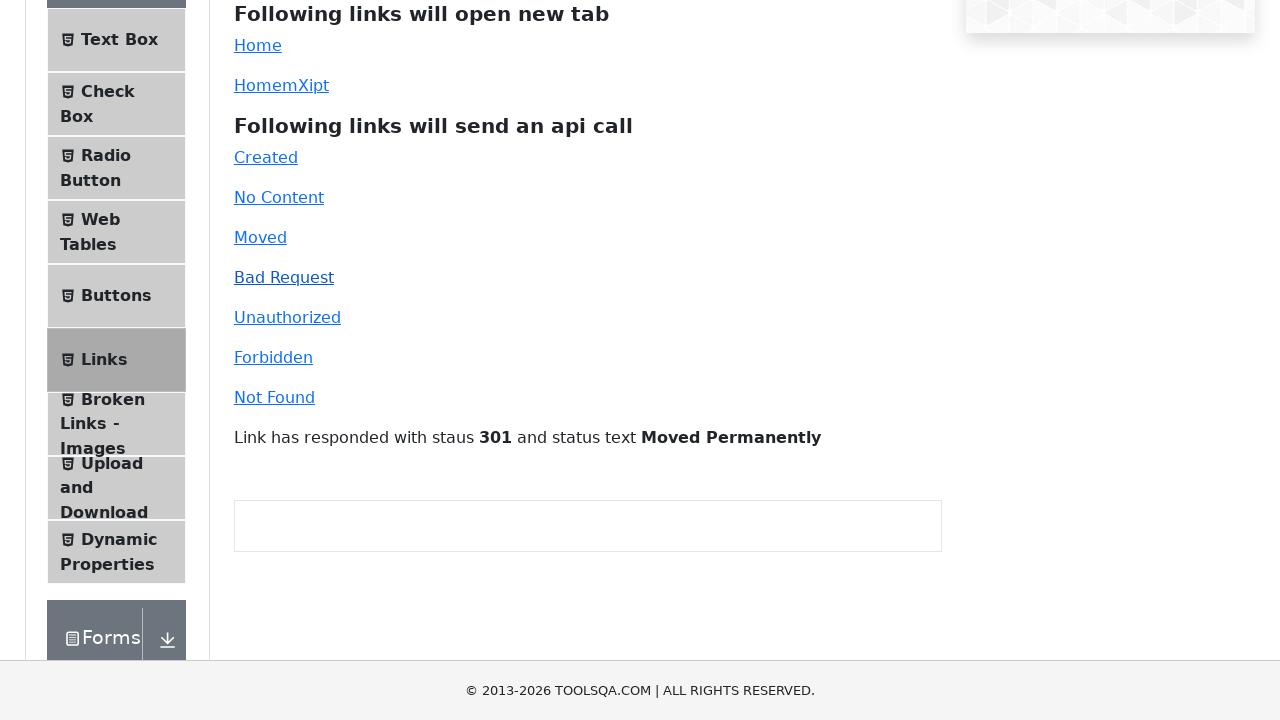

Waited 500ms for Bad Request link response
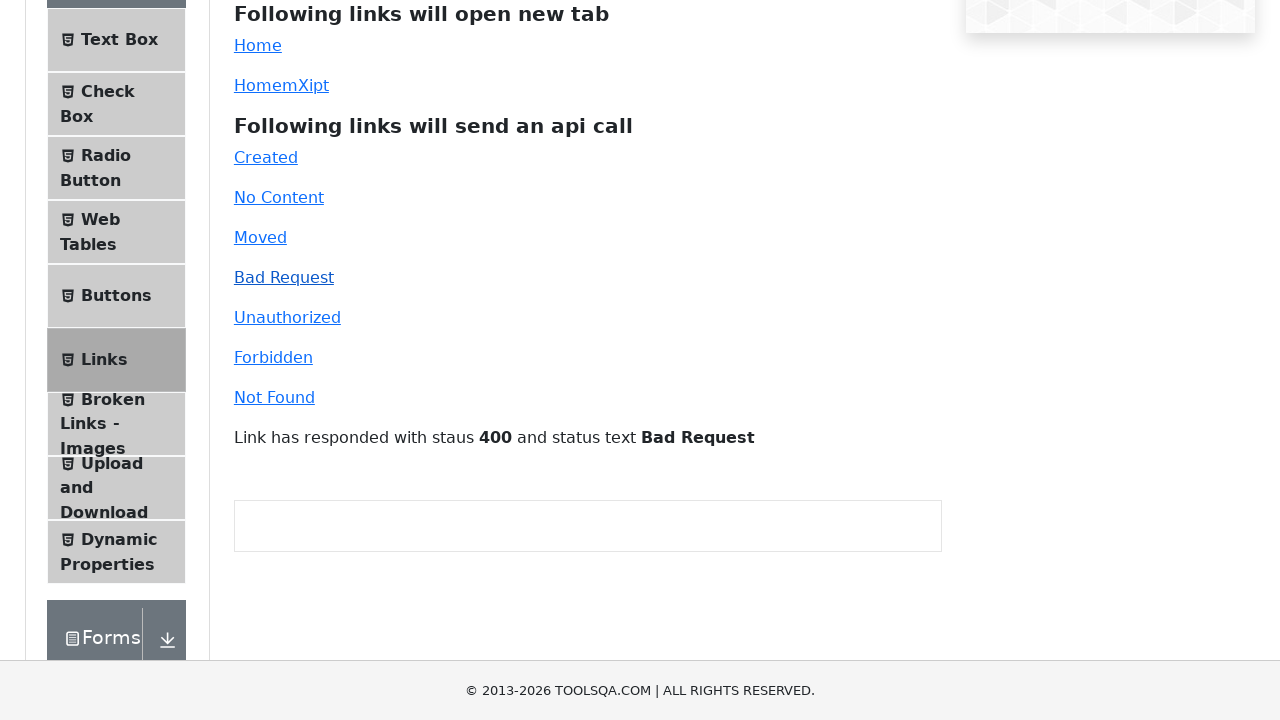

Clicked API link for 401 Unauthorized status at (287, 318) on #unauthorized
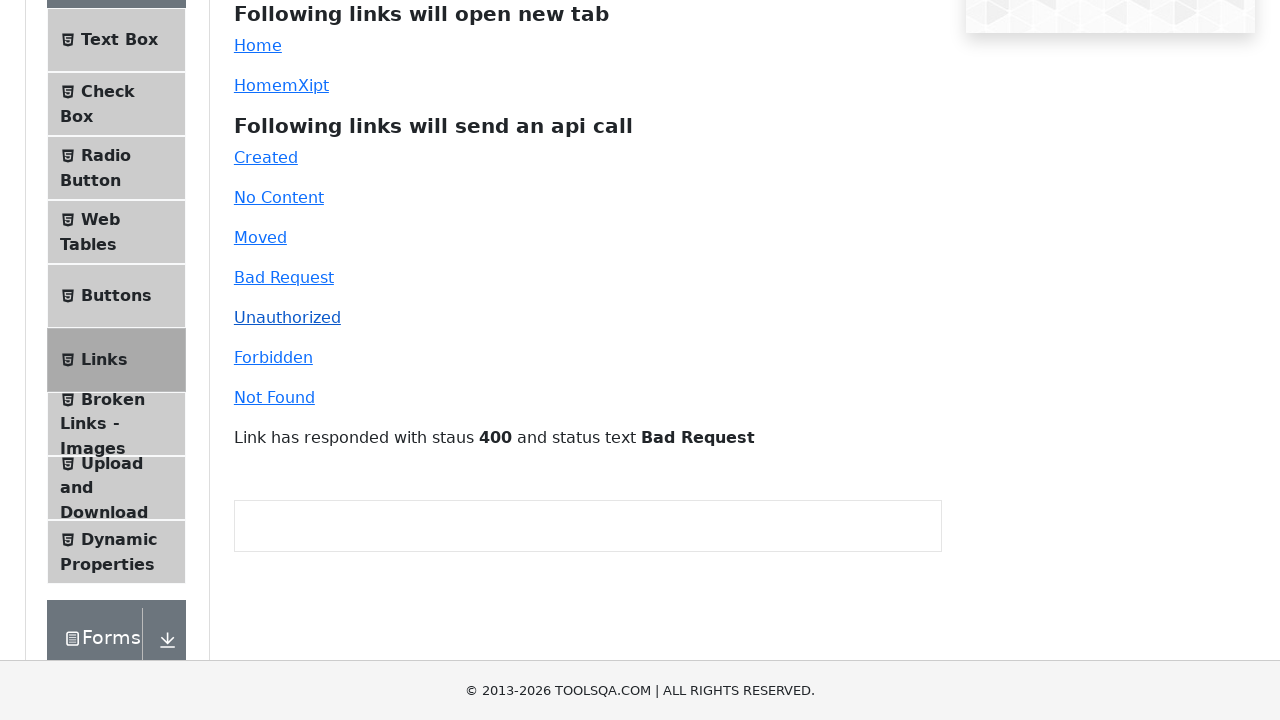

Waited 500ms for Unauthorized link response
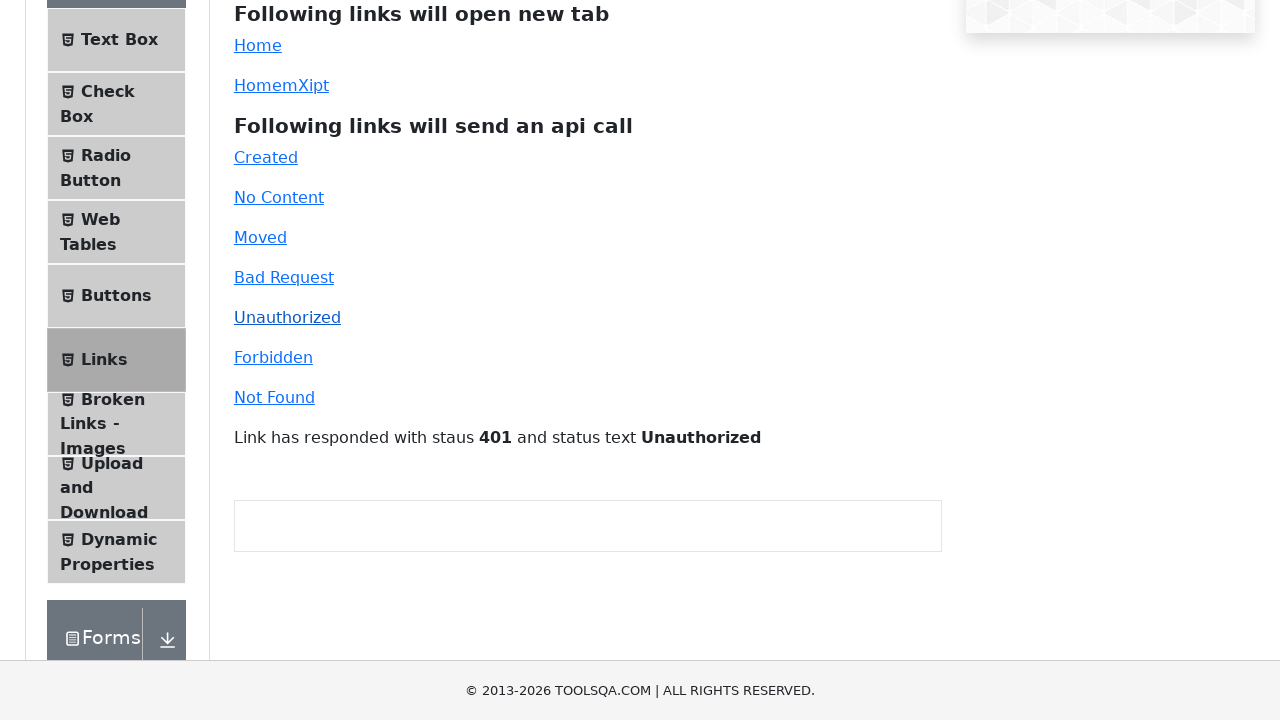

Clicked API link for 403 Forbidden status at (273, 358) on #forbidden
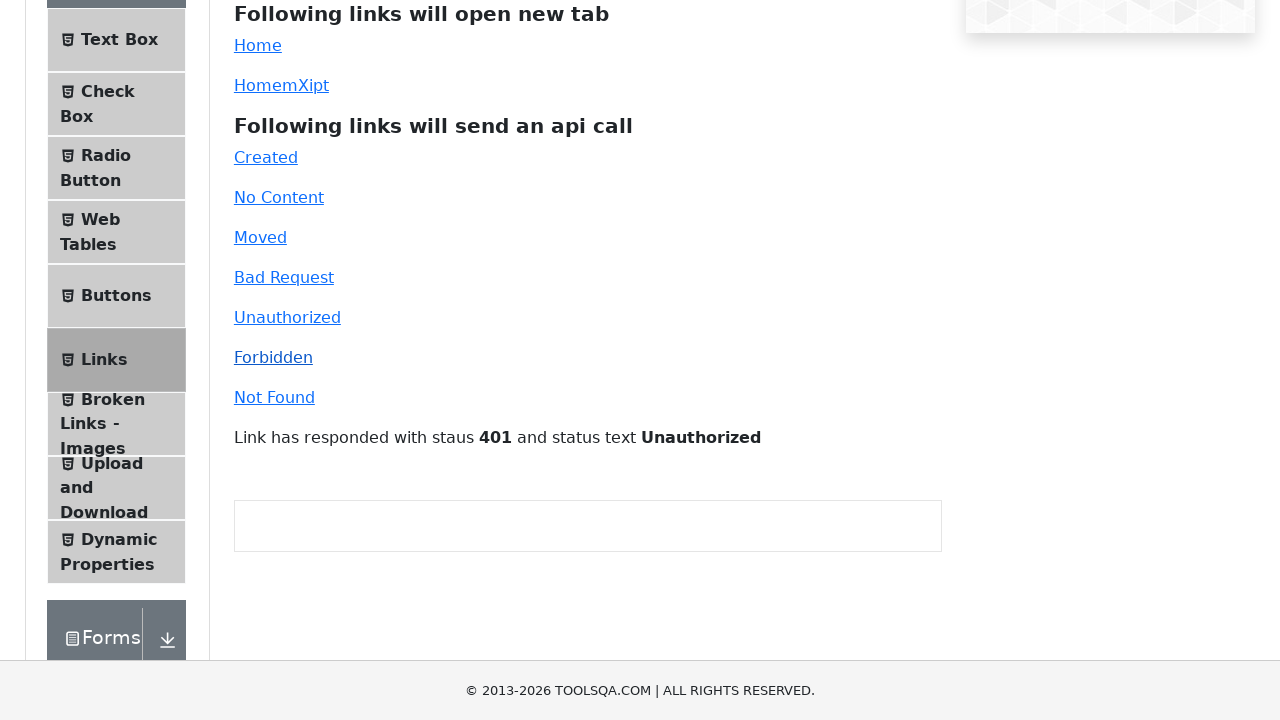

Waited 500ms for Forbidden link response
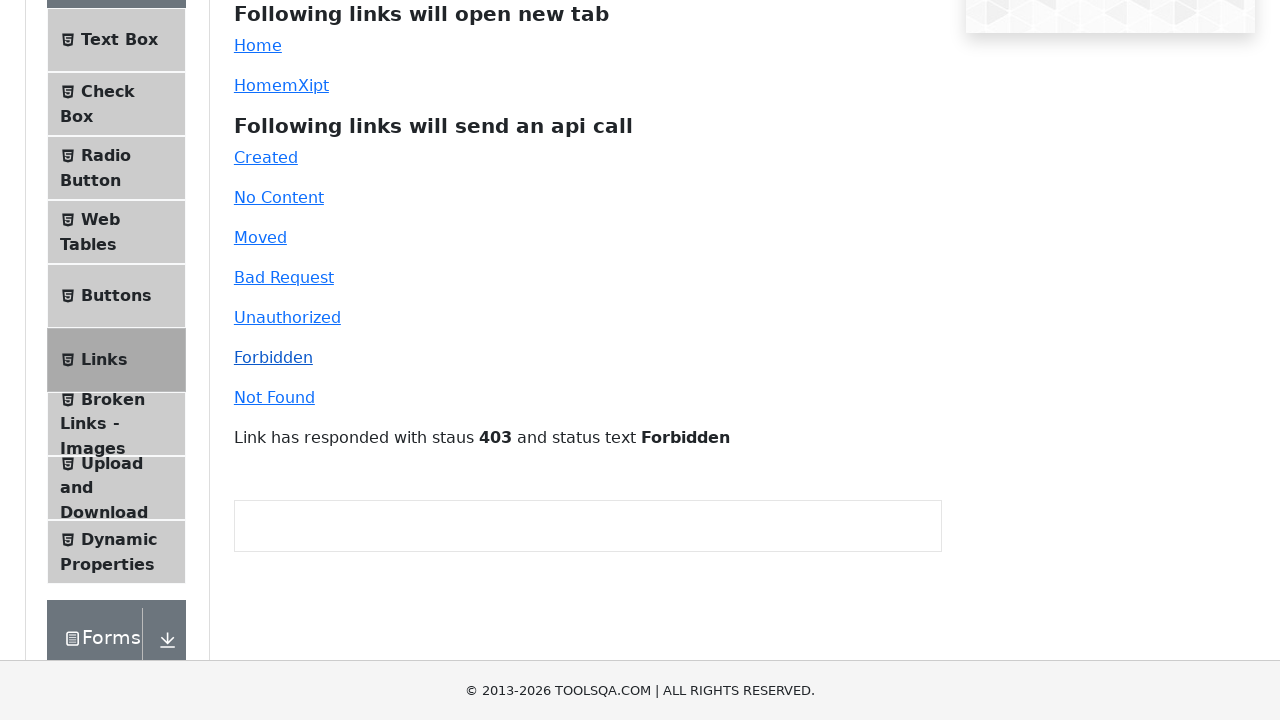

Clicked API link for invalid URL at (274, 398) on #invalid-url
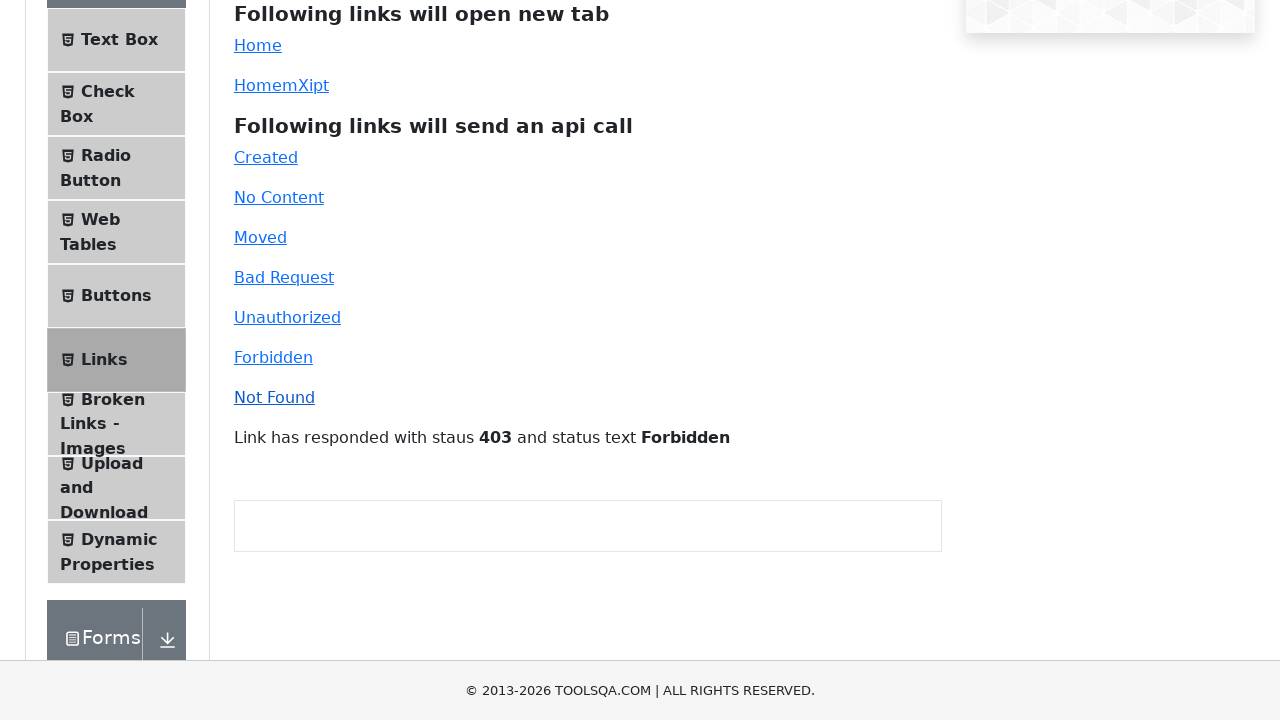

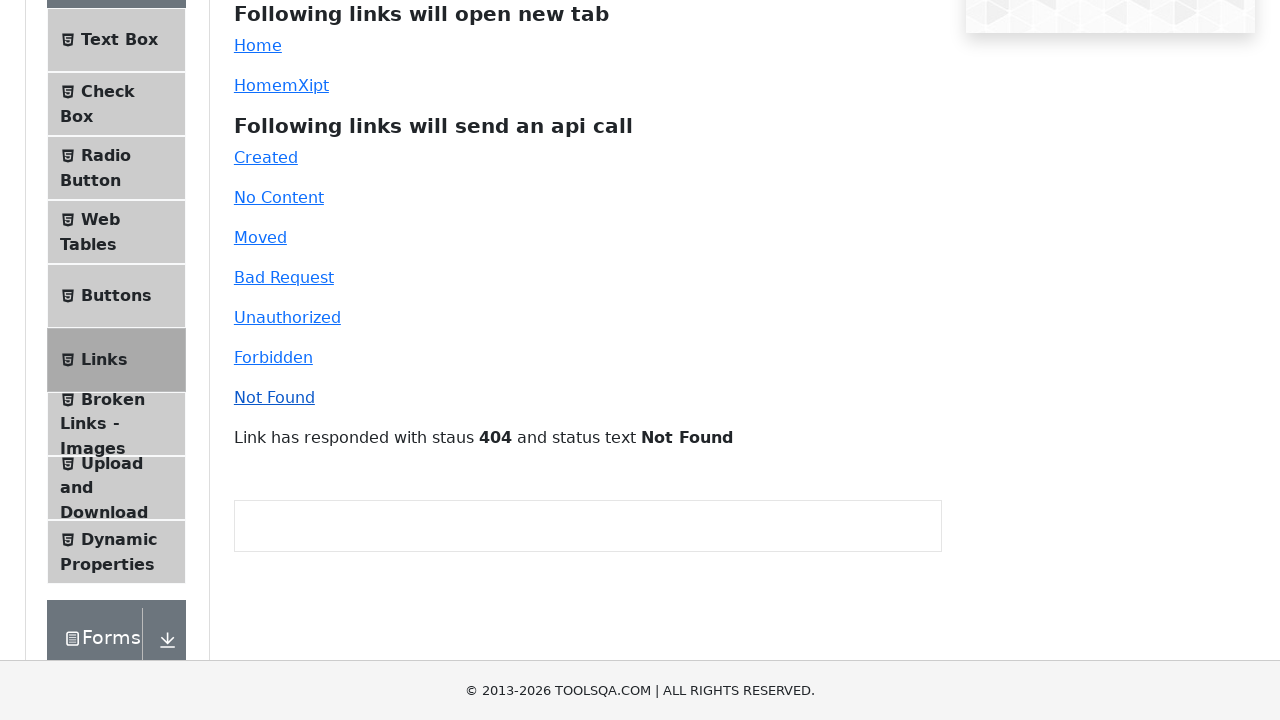